Tests scrolling to and clicking the bottom order button, then verifies that the name input field becomes visible

Starting URL: https://qa-scooter.praktikum-services.ru/

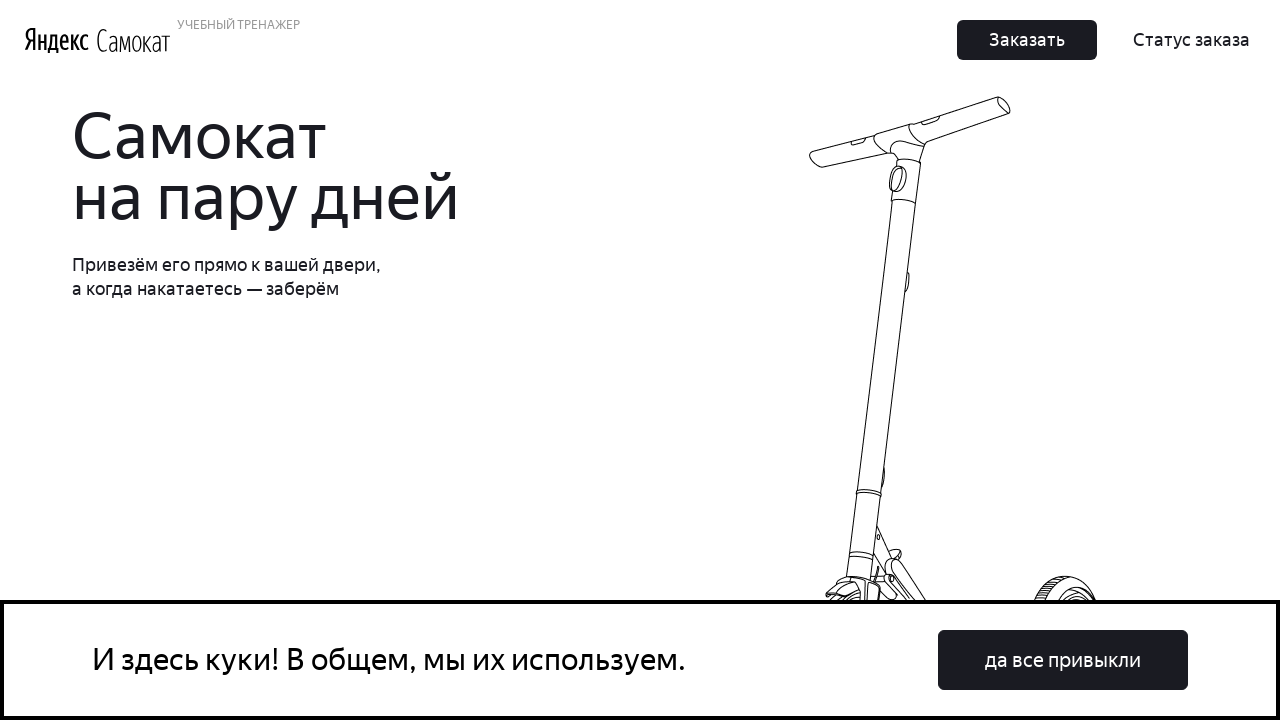

Scrolled bottom order button into view
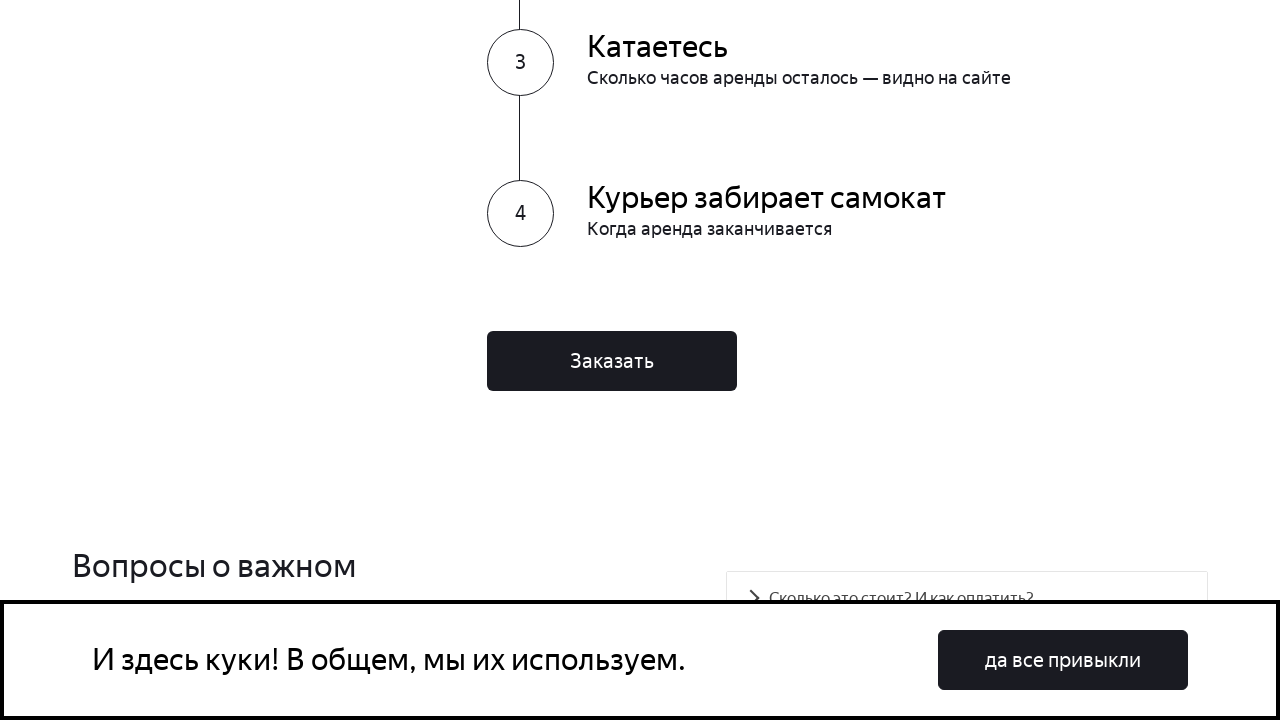

Clicked the bottom order button at (612, 361) on xpath=.//button[@class='Button_Button__ra12g Button_Middle__1CSJM']
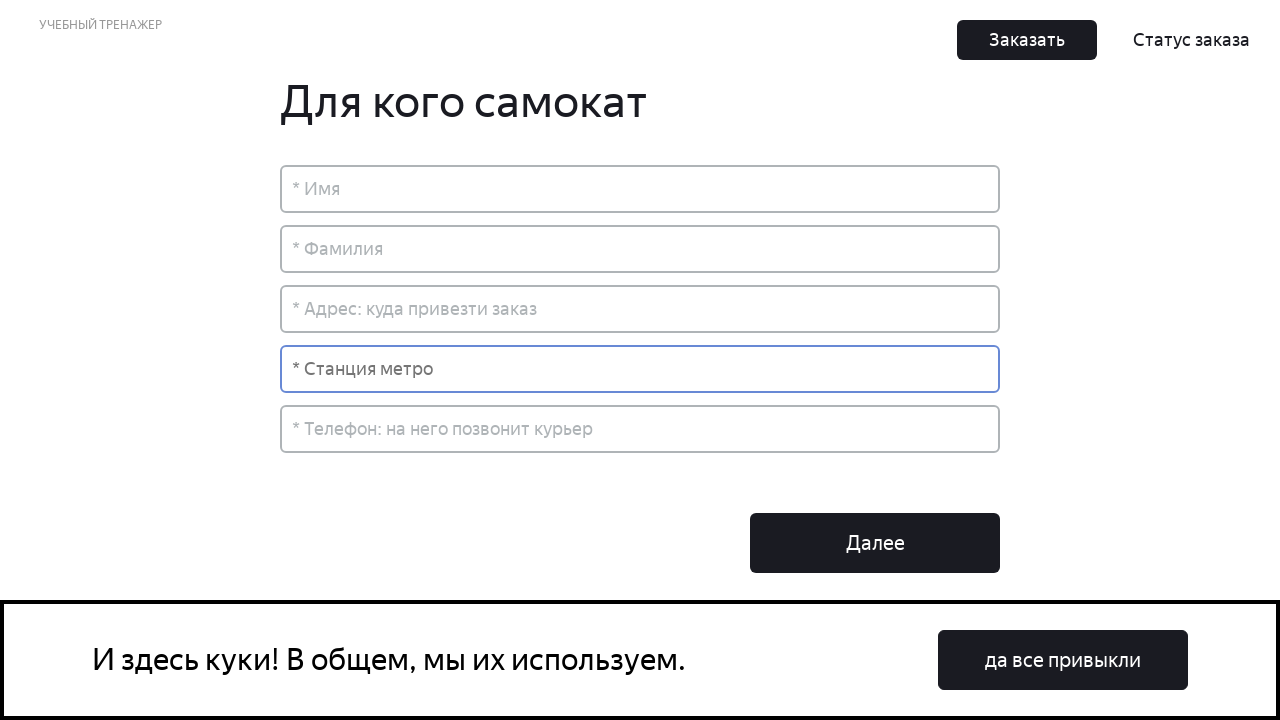

Name input field became visible
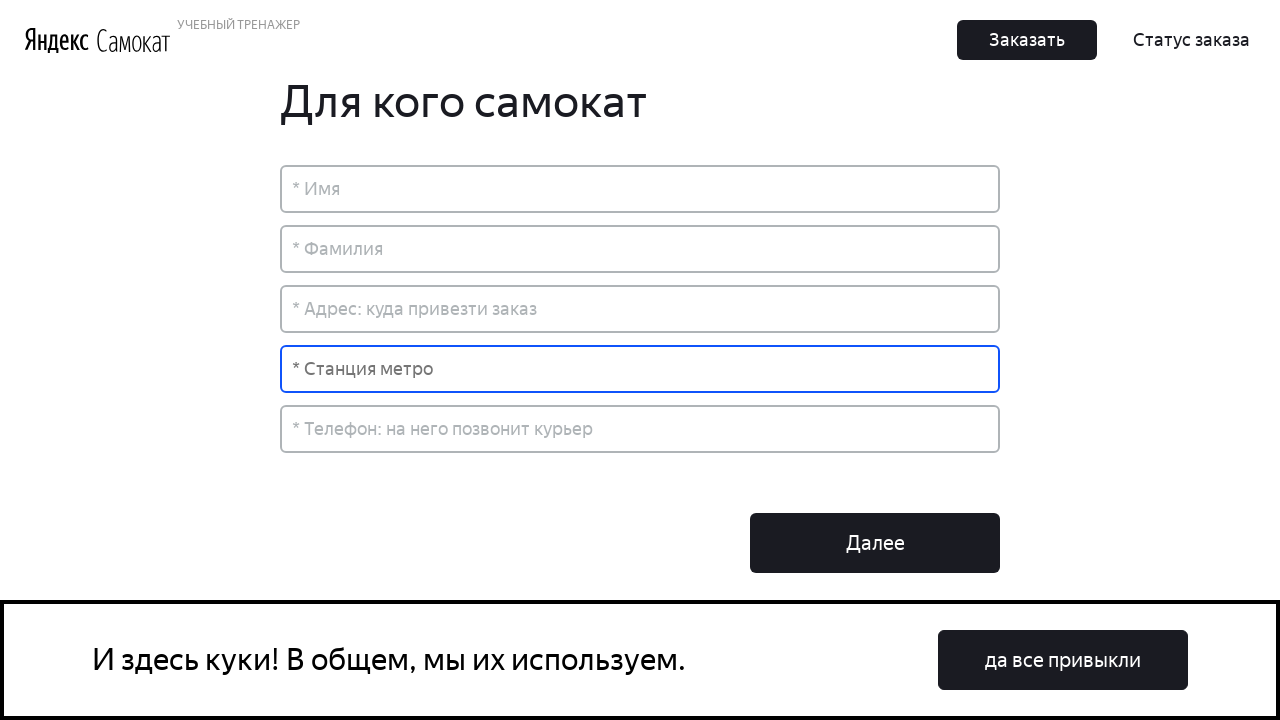

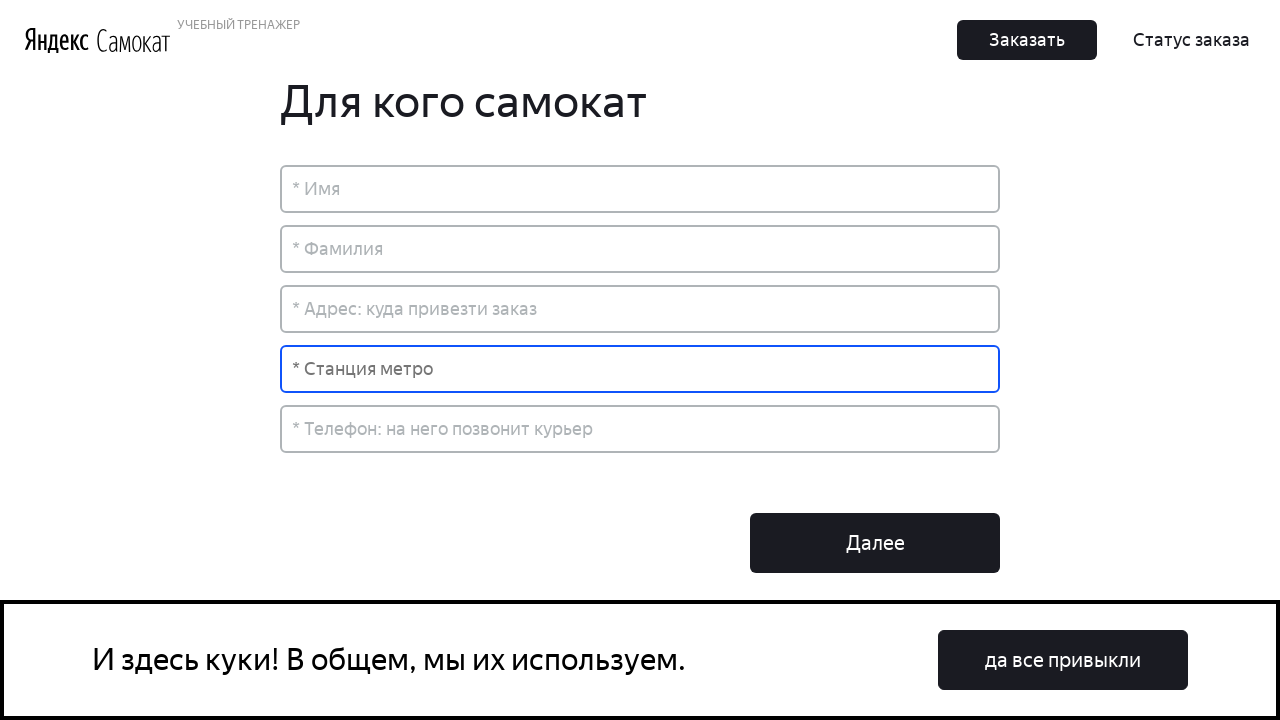